Navigates to the Automation Practice page and verifies that navigation links are present in the footer section

Starting URL: https://rahulshettyacademy.com/AutomationPractice/

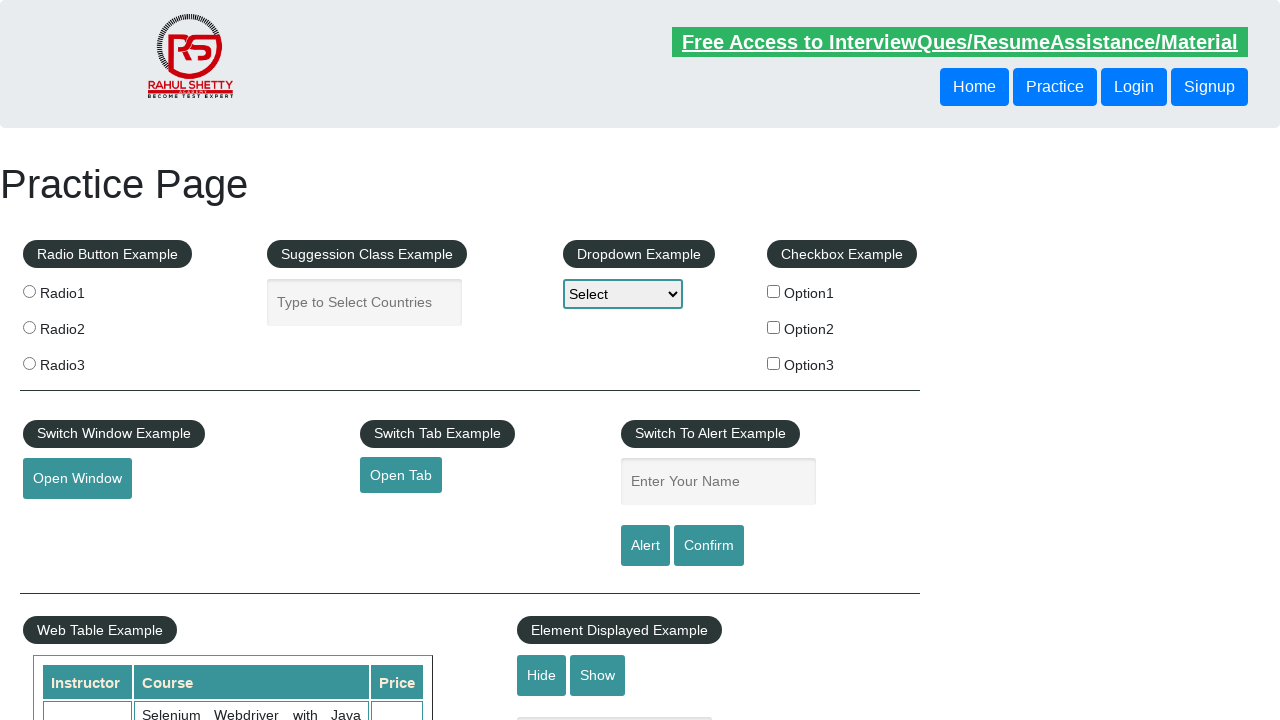

Navigated to Automation Practice page
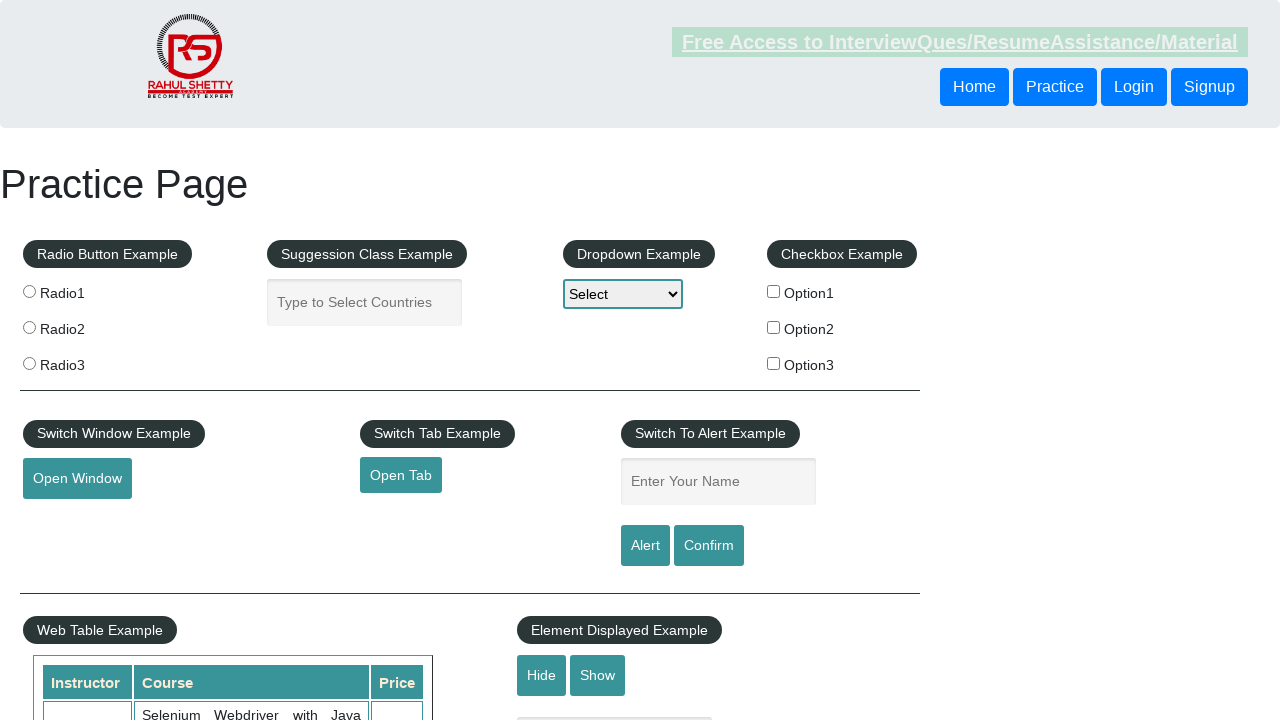

Waited for footer navigation links to be present
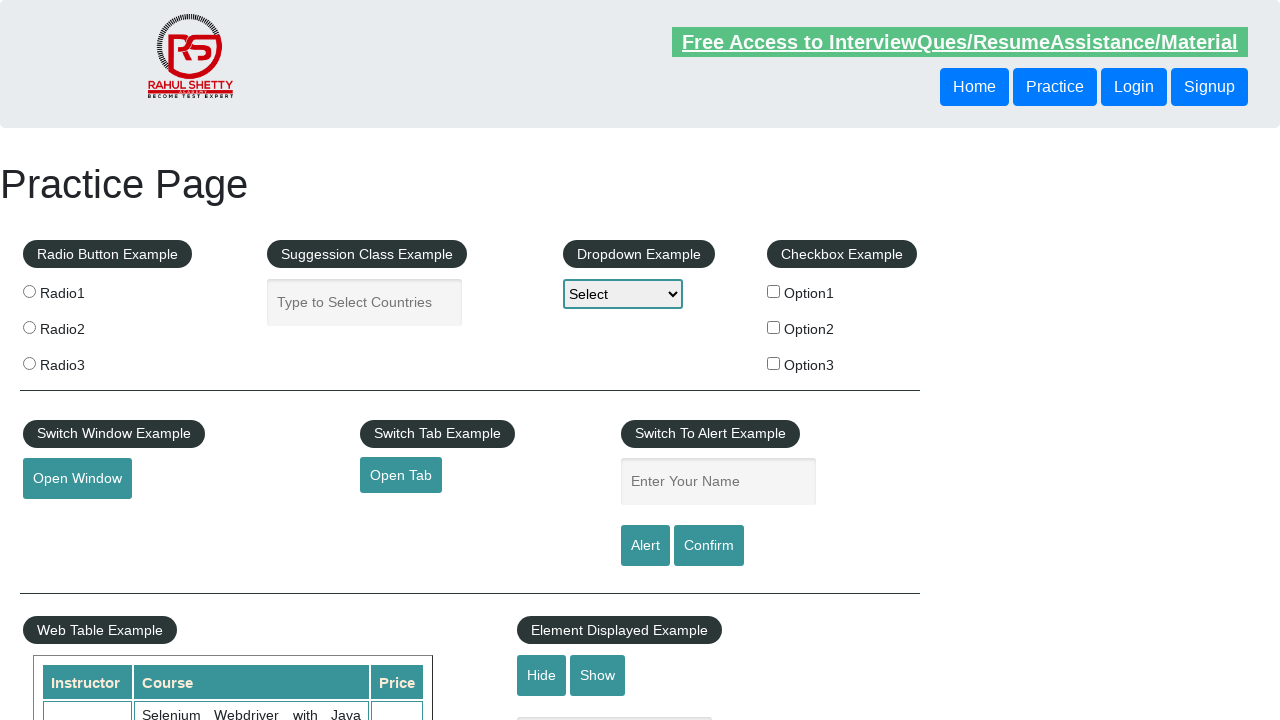

Located footer navigation links
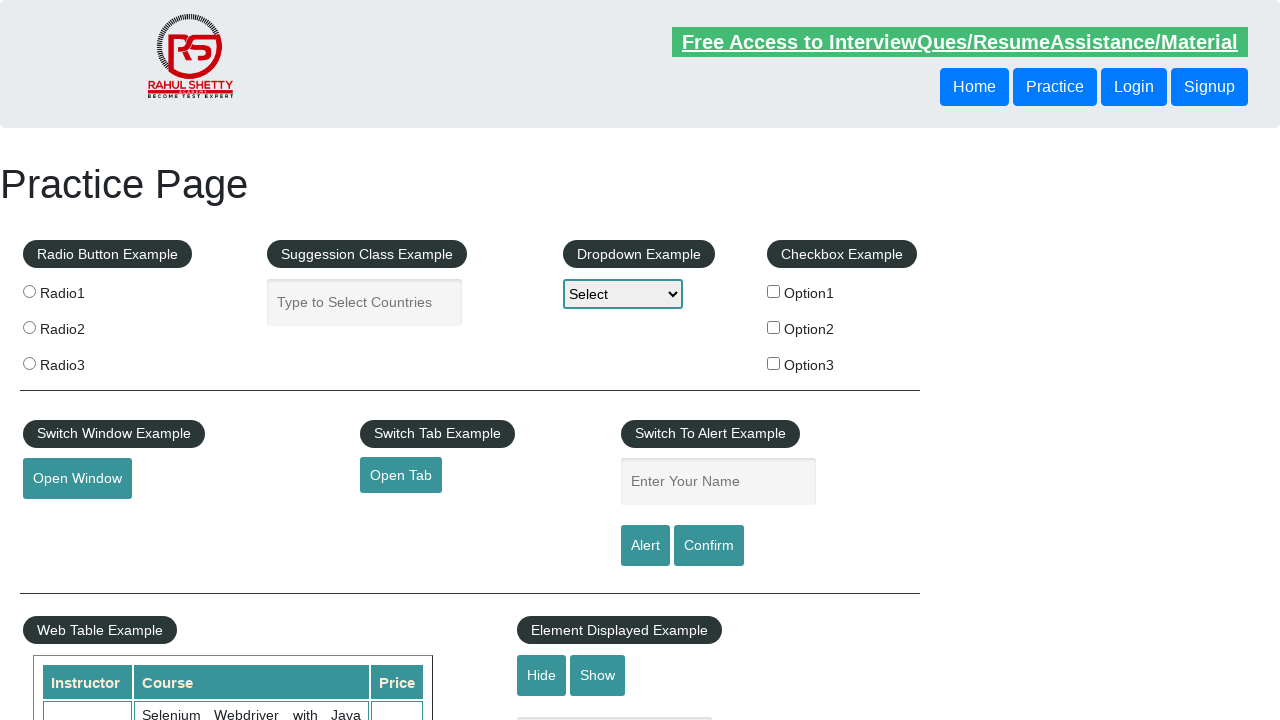

Verified that footer contains 16 navigation links
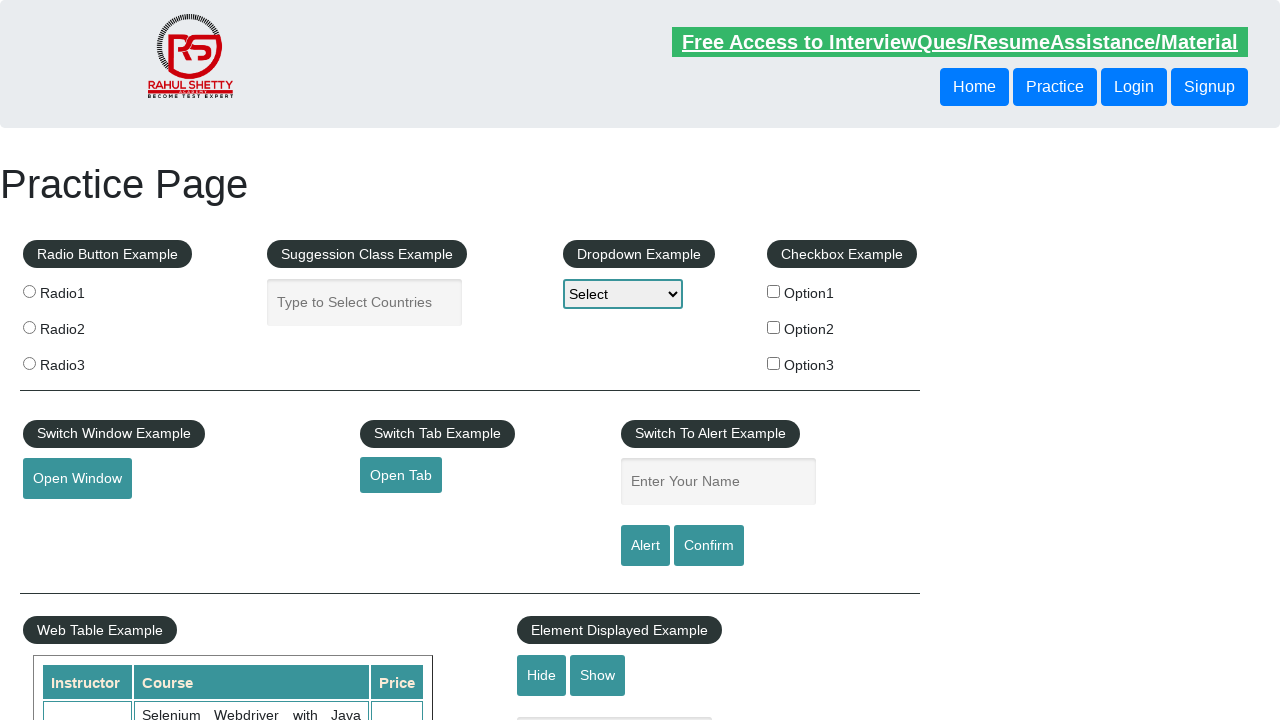

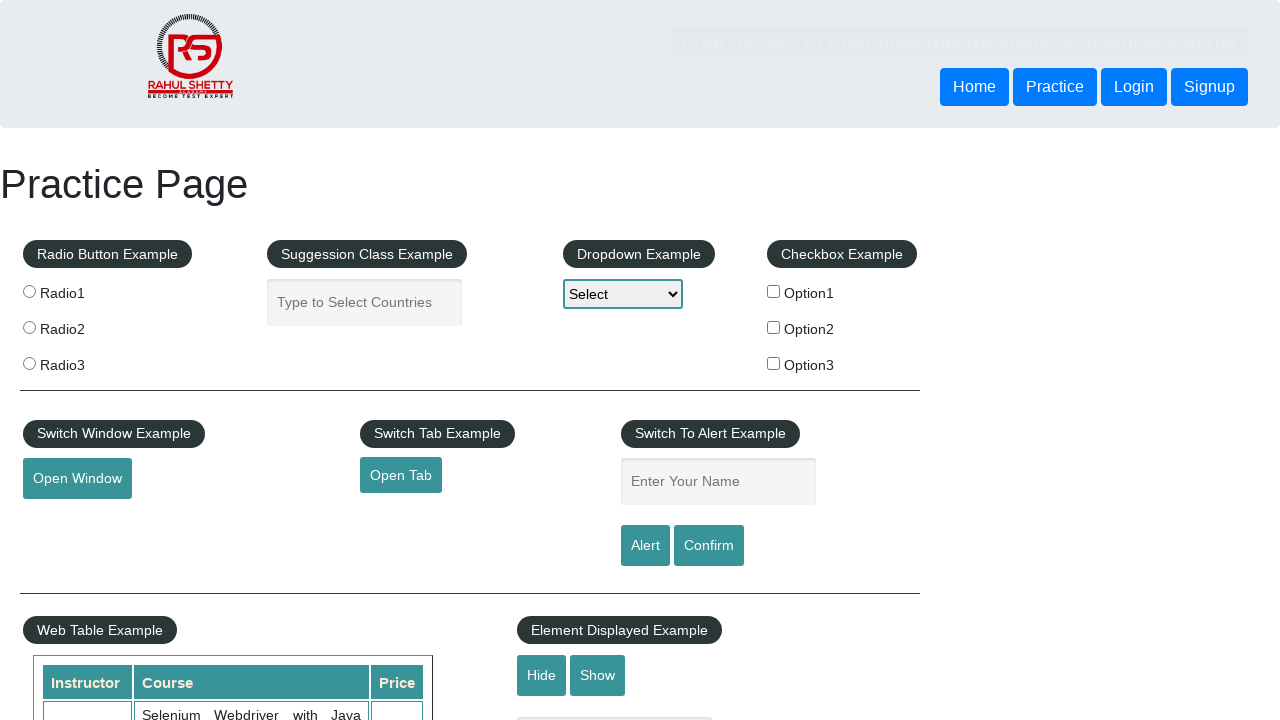